Tests the user registration flow on ShareLane by entering the site, navigating to signup, filling in zip code, then completing the registration form with personal details, and verifying successful account creation.

Starting URL: https://sharelane.com/

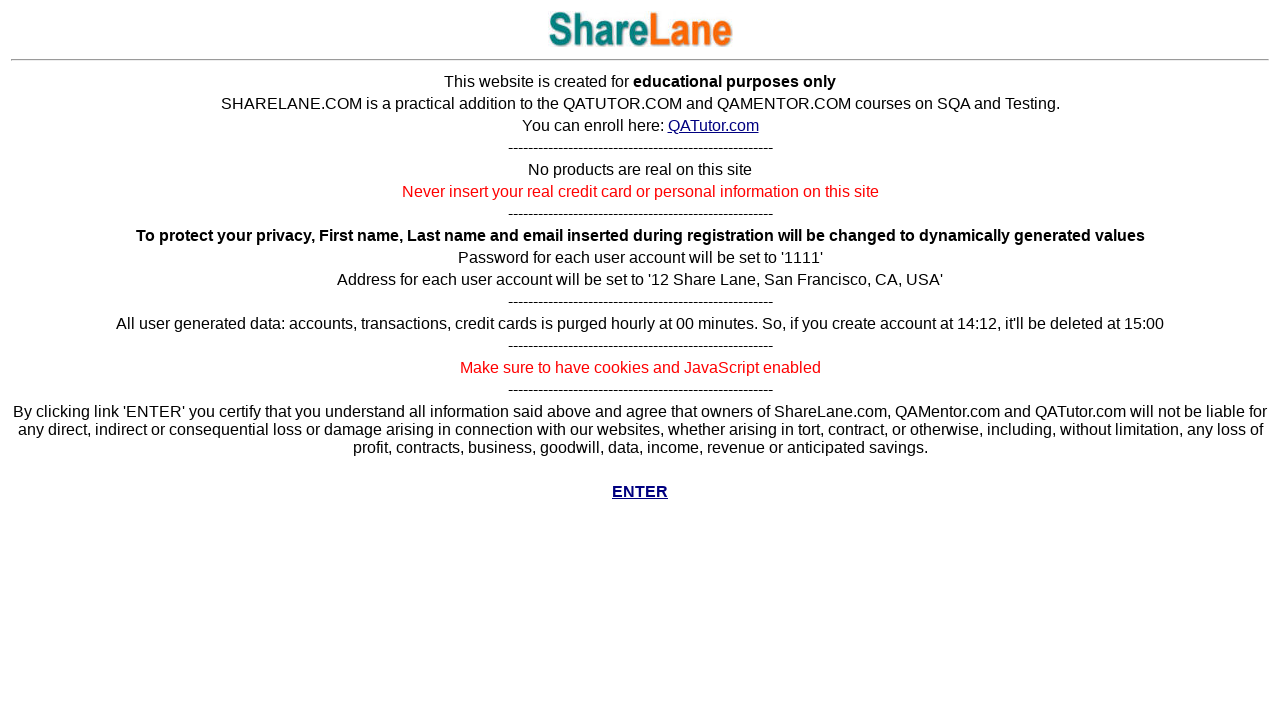

Clicked 'Enter' link to access ShareLane site at (640, 492) on xpath=/html/body/center/table/tbody/tr[20]/td/p/a/b
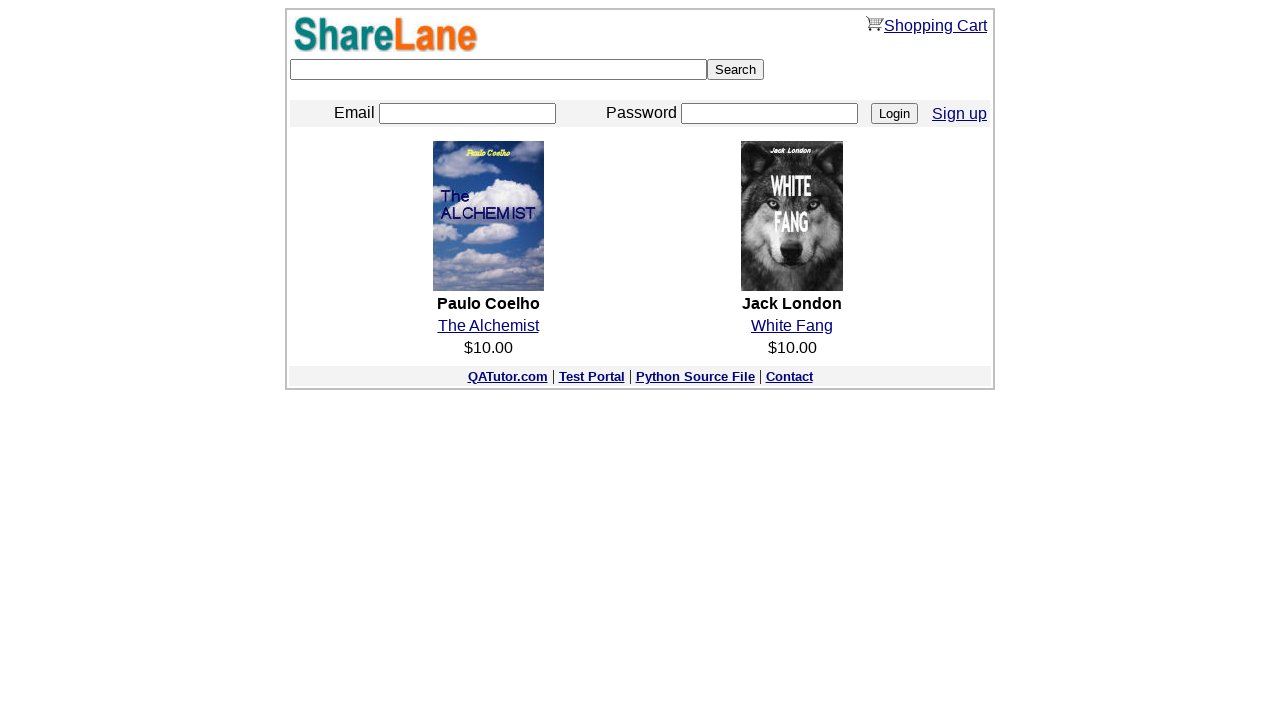

Clicked Sign Up/Login link at (960, 113) on xpath=/html/body/center/table/tbody/tr[3]/td/table/tbody/tr/td[4]/a
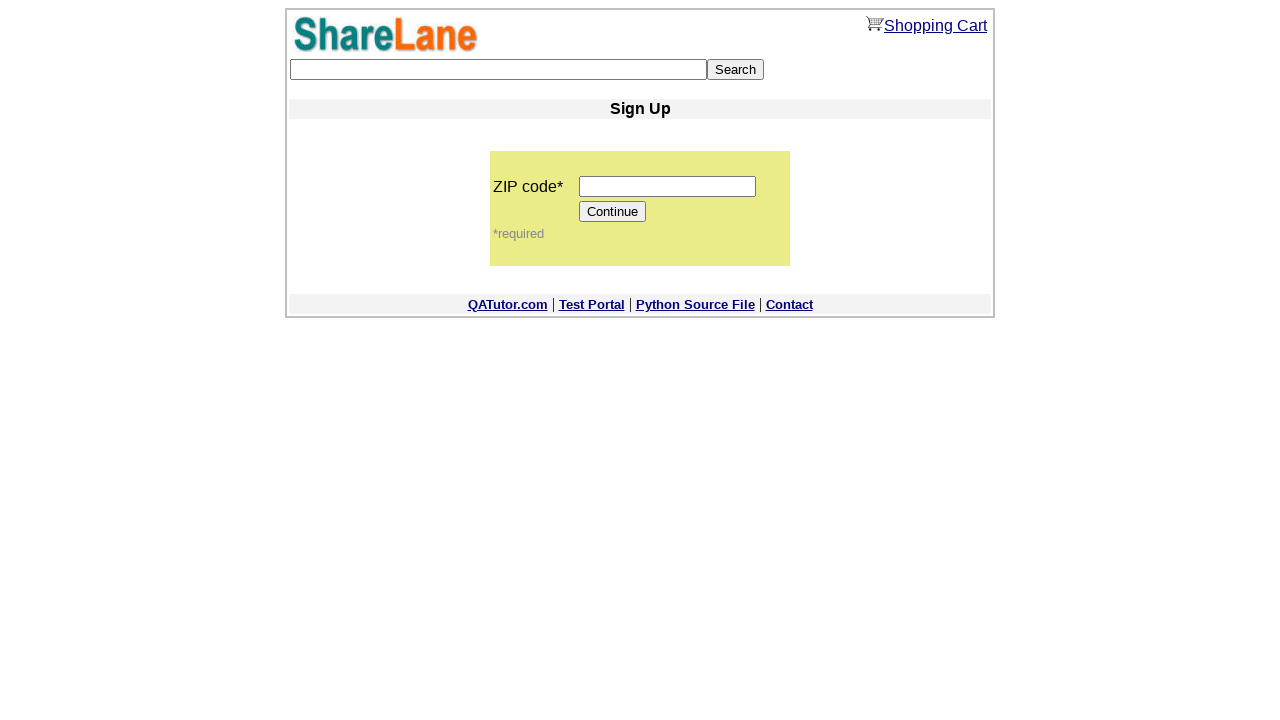

Entered ZIP code '12345' in signup form on xpath=/html/body/center/table/tbody/tr[5]/td/table/tbody/tr[2]/td/table/tbody/tr
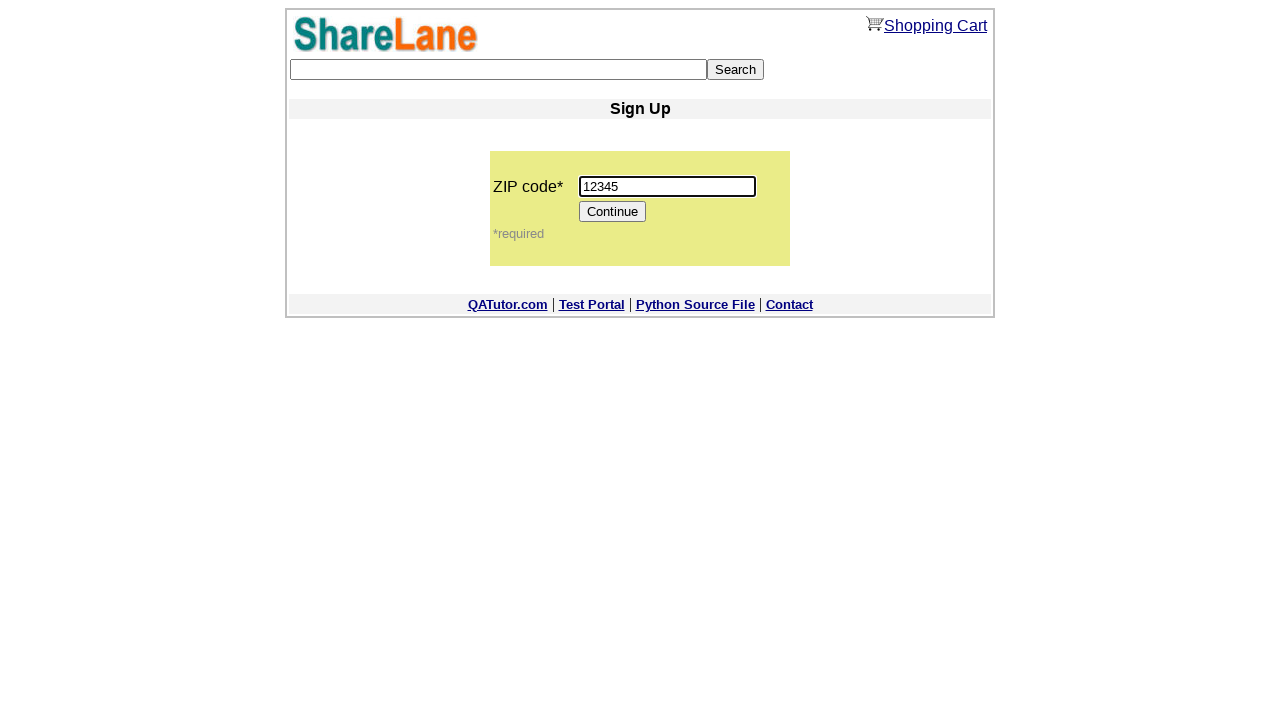

Clicked Continue button to proceed to registration form at (613, 212) on xpath=/html/body/center/table/tbody/tr[5]/td/table/tbody/tr[2]/td/table/tbody/tr
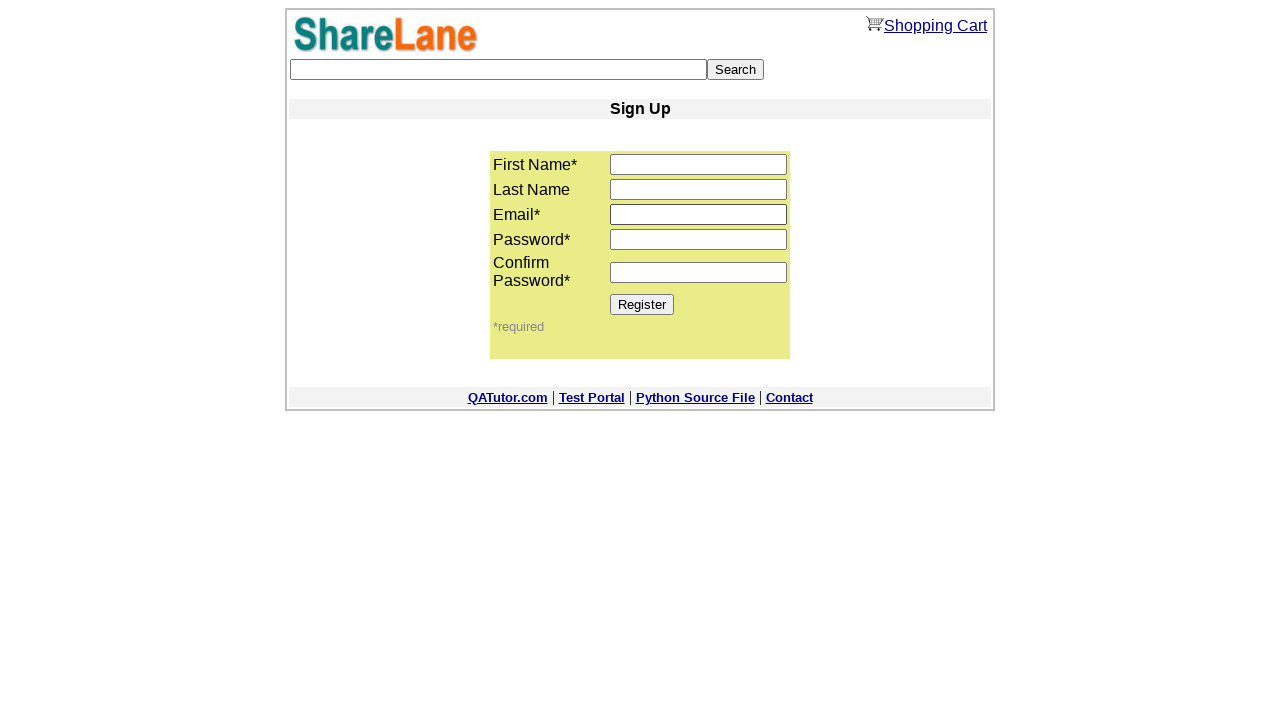

Entered first name 'Marcus' in registration form on xpath=/html/body/center/table/tbody/tr[5]/td/table/tbody/tr[2]/td/table/tbody/tr
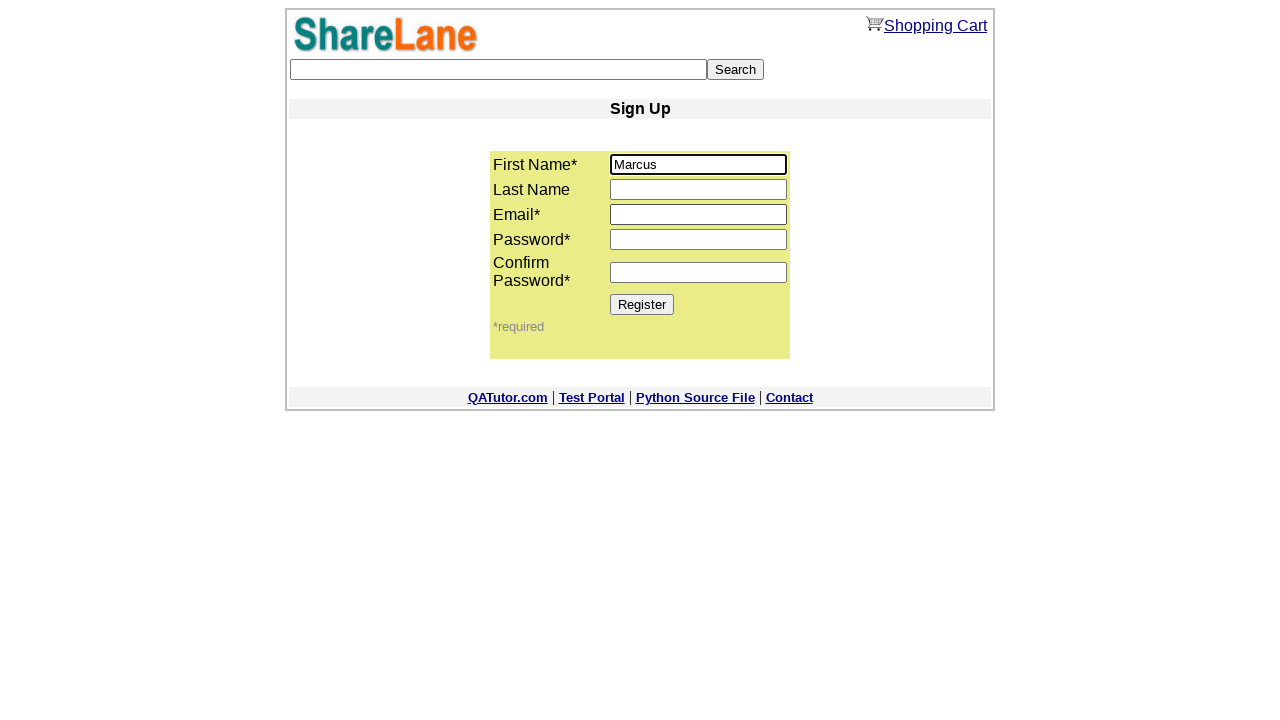

Entered last name 'Johnson' in registration form on xpath=/html/body/center/table/tbody/tr[5]/td/table/tbody/tr[2]/td/table/tbody/tr
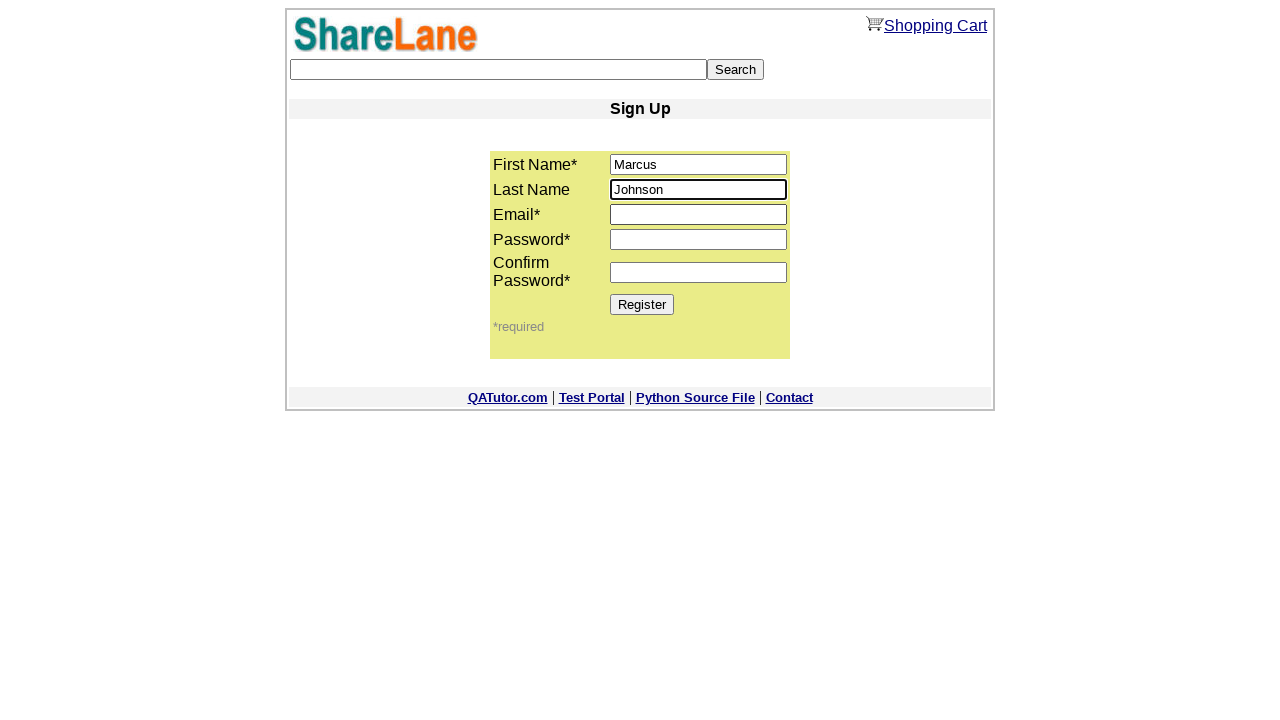

Entered email 'marcus.johnson@testmail.com' in registration form on xpath=/html/body/center/table/tbody/tr[5]/td/table/tbody/tr[2]/td/table/tbody/tr
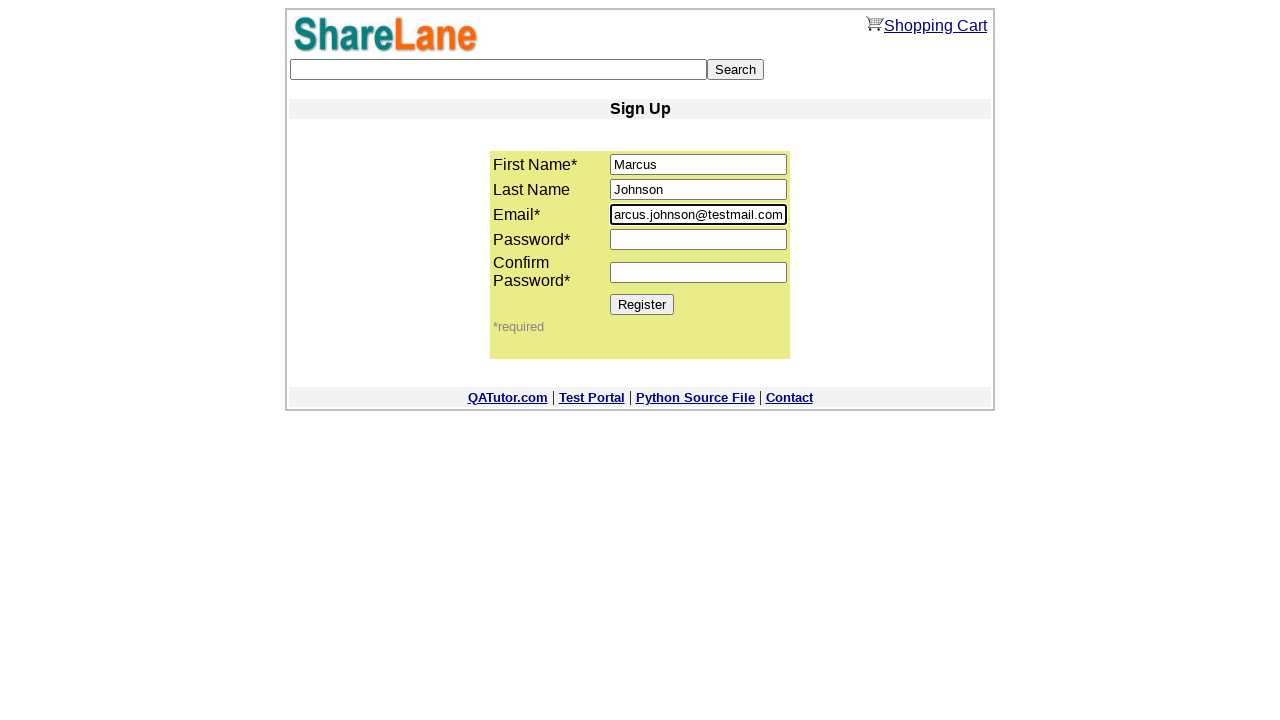

Entered password 'SecurePass123' in registration form on xpath=/html/body/center/table/tbody/tr[5]/td/table/tbody/tr[2]/td/table/tbody/tr
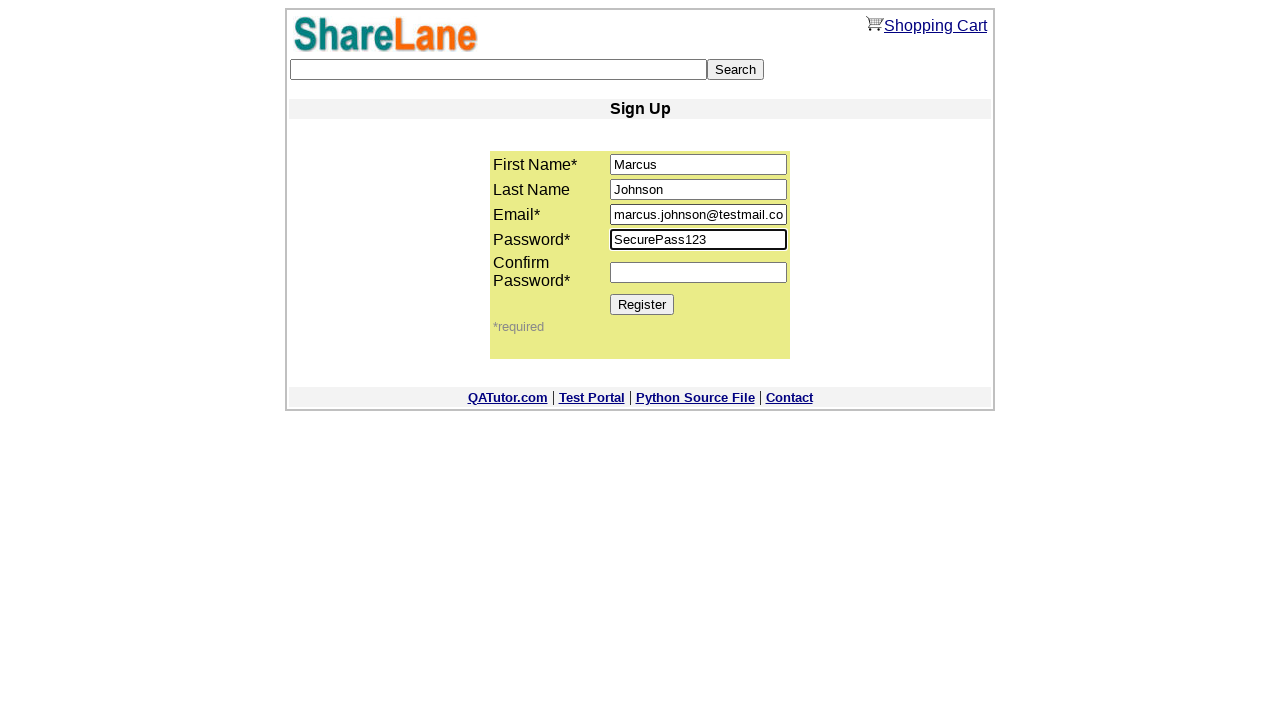

Confirmed password by entering 'SecurePass123' again on xpath=/html/body/center/table/tbody/tr[5]/td/table/tbody/tr[2]/td/table/tbody/tr
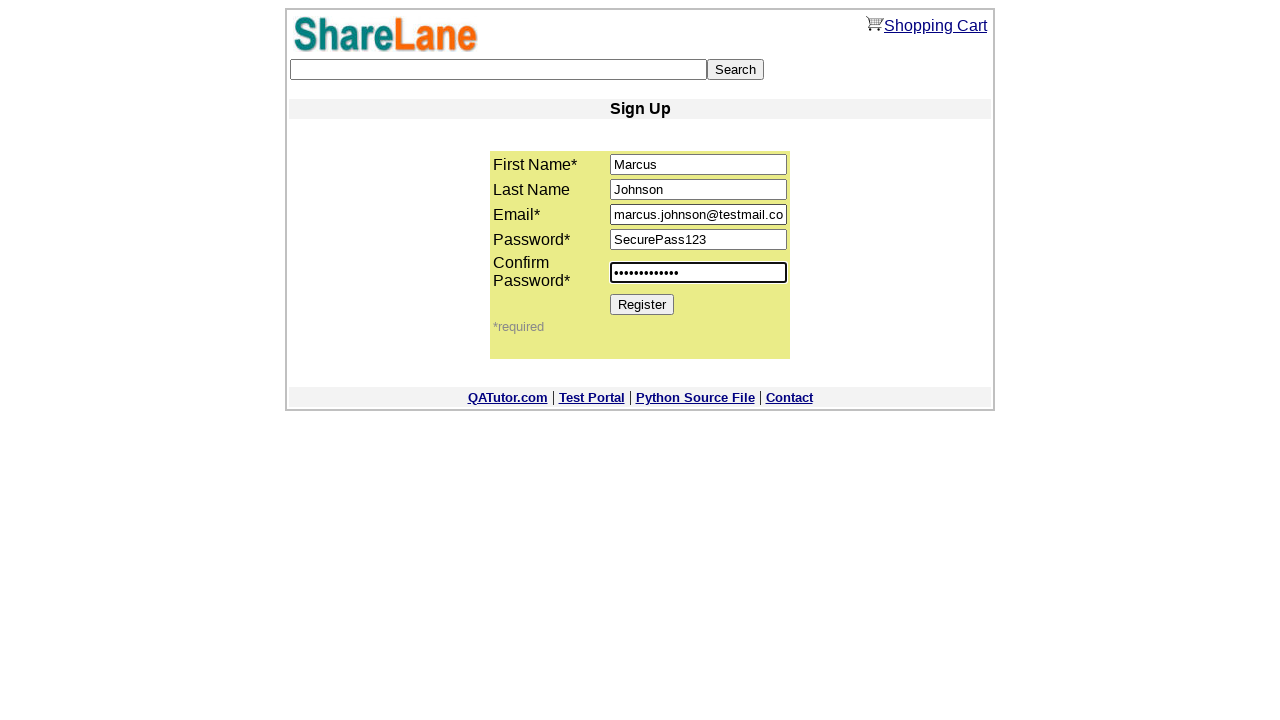

Clicked Register/Create button to submit registration at (642, 304) on xpath=/html/body/center/table/tbody/tr[5]/td/table/tbody/tr[2]/td/table/tbody/tr
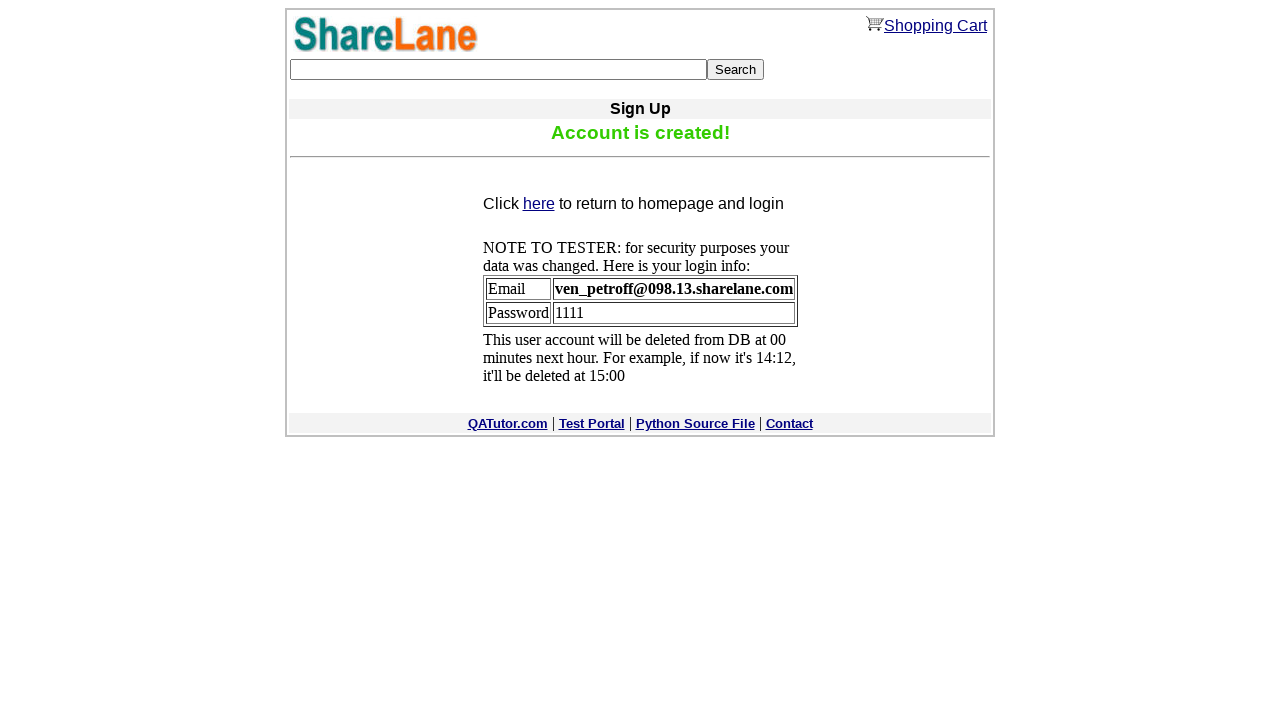

Success message element loaded after registration submission
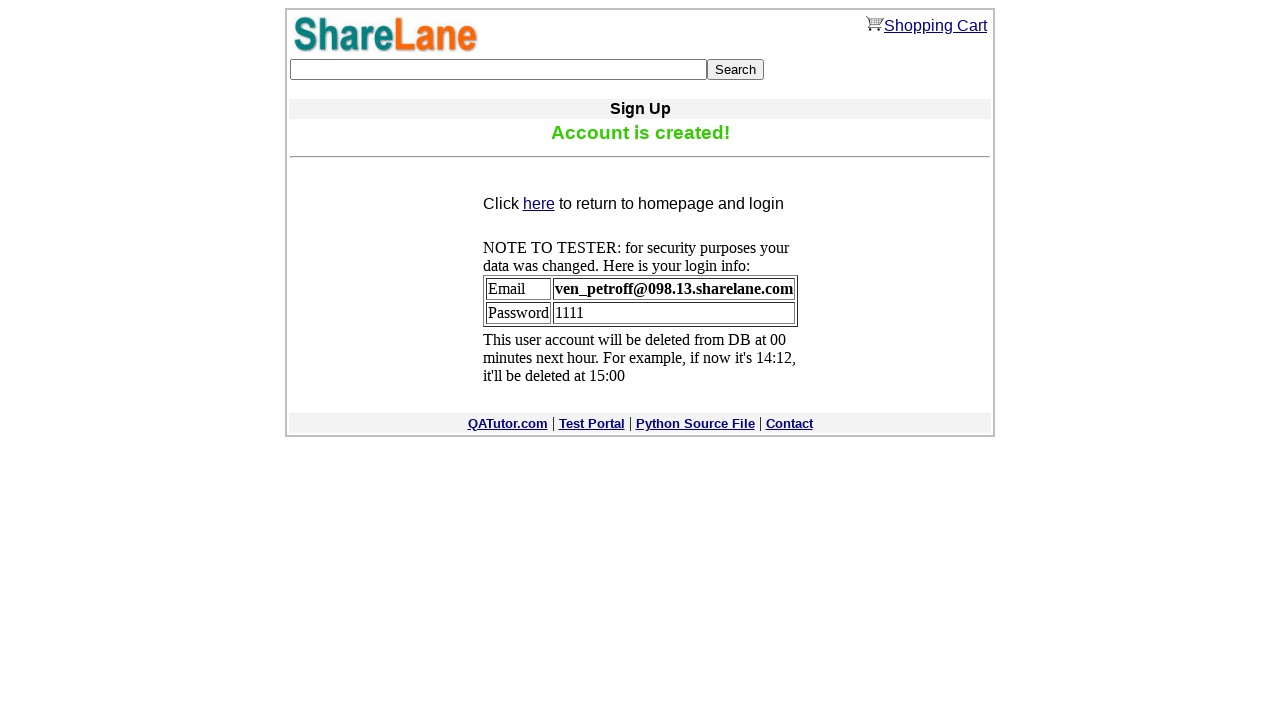

Verified successful account creation with message 'Account is created!'
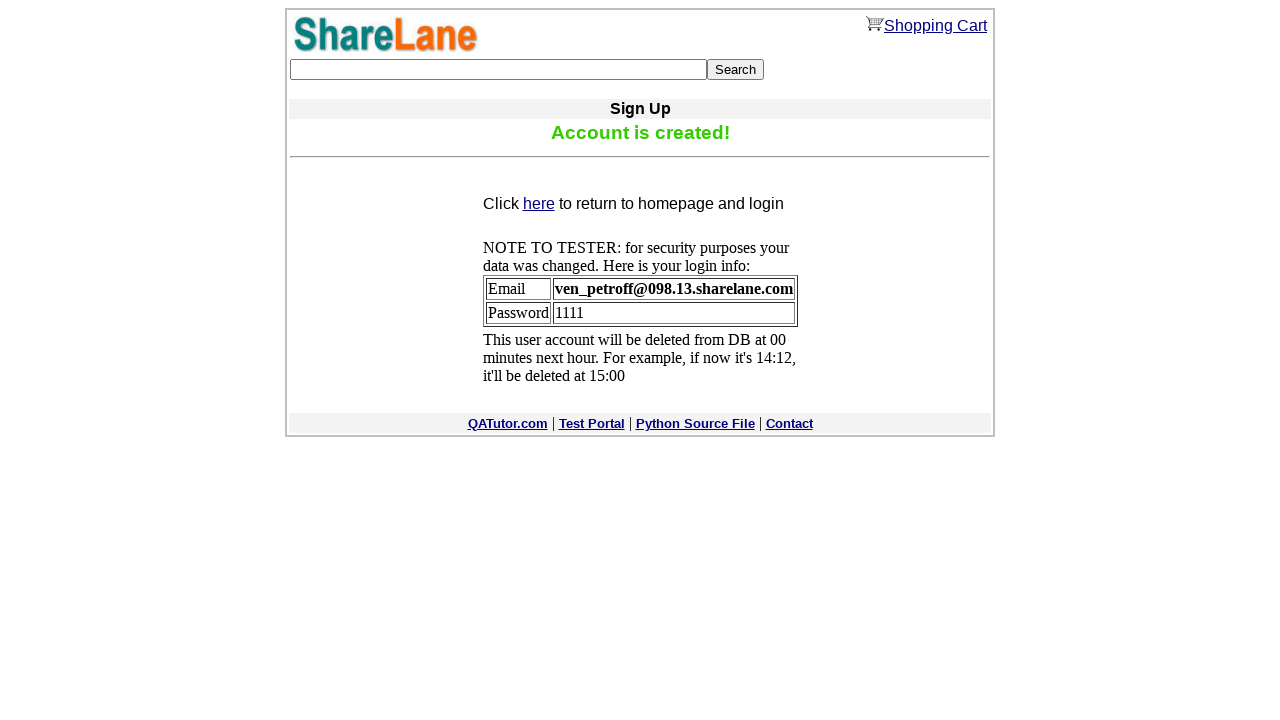

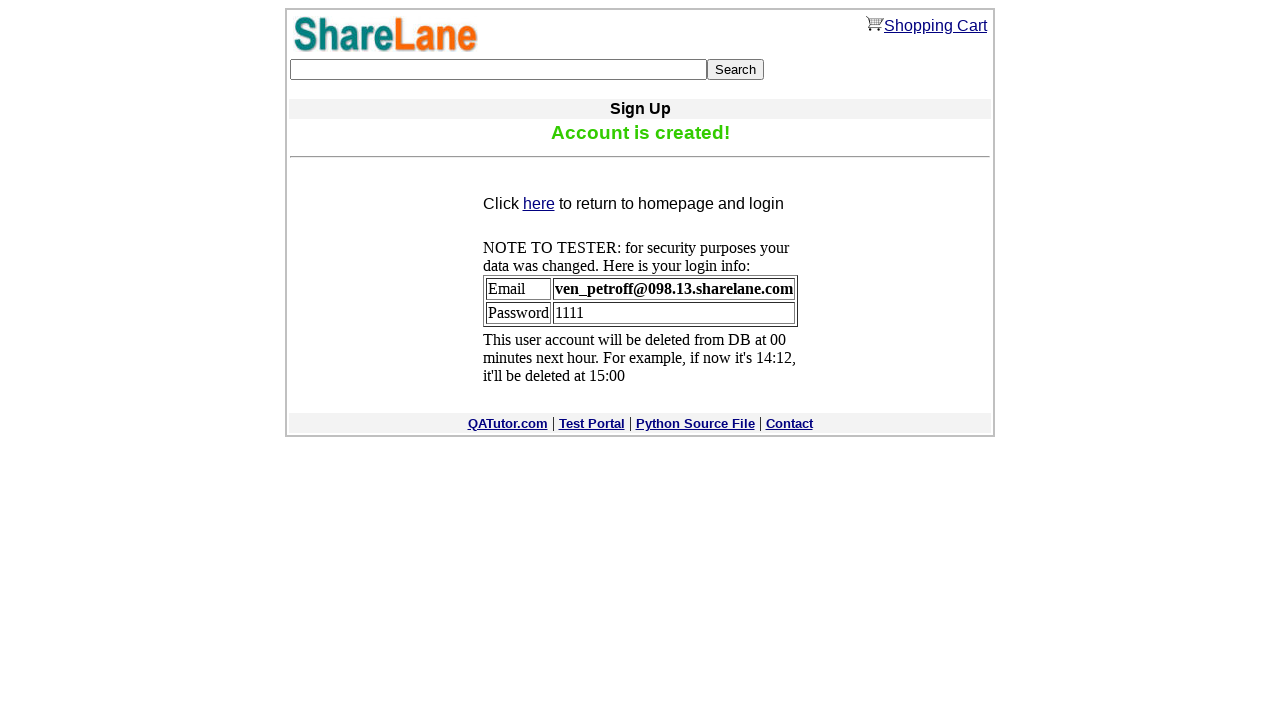